Tests checkbox functionality by clicking on two checkboxes and verifying their checked states

Starting URL: https://the-internet.herokuapp.com/checkboxes

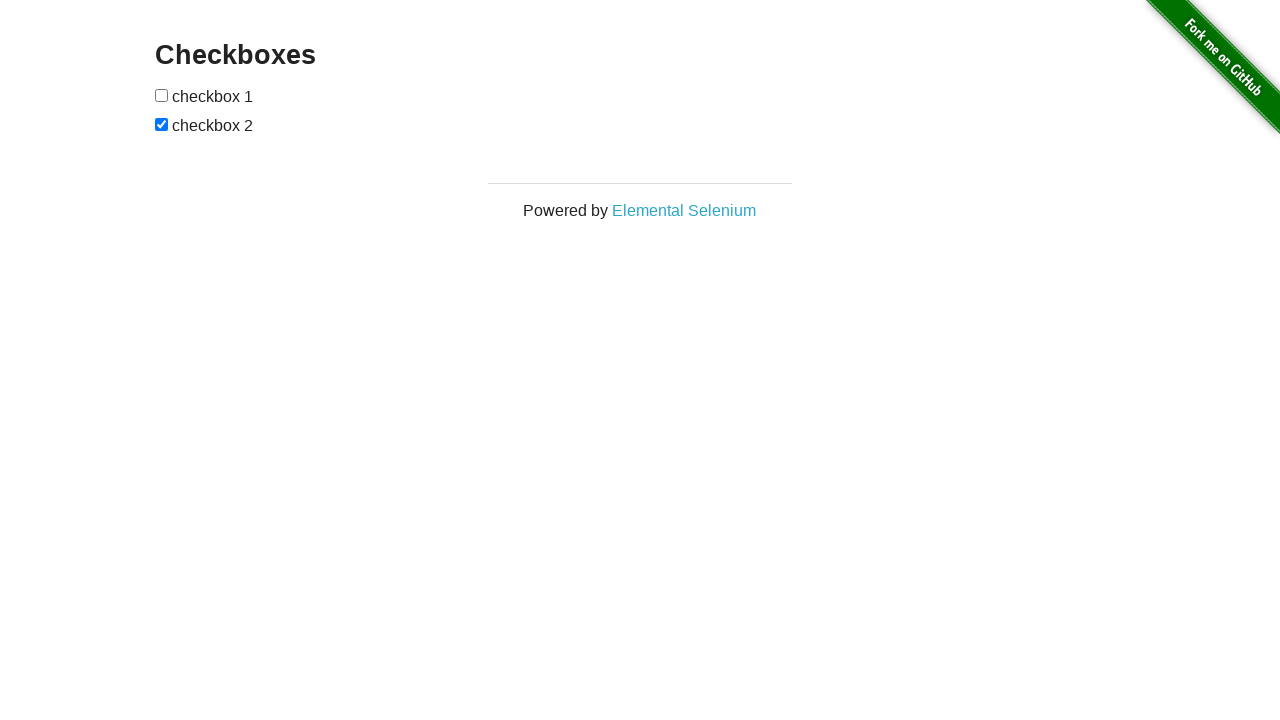

Clicked on the first checkbox to check it at (162, 95) on #checkboxes > input:nth-child(1)
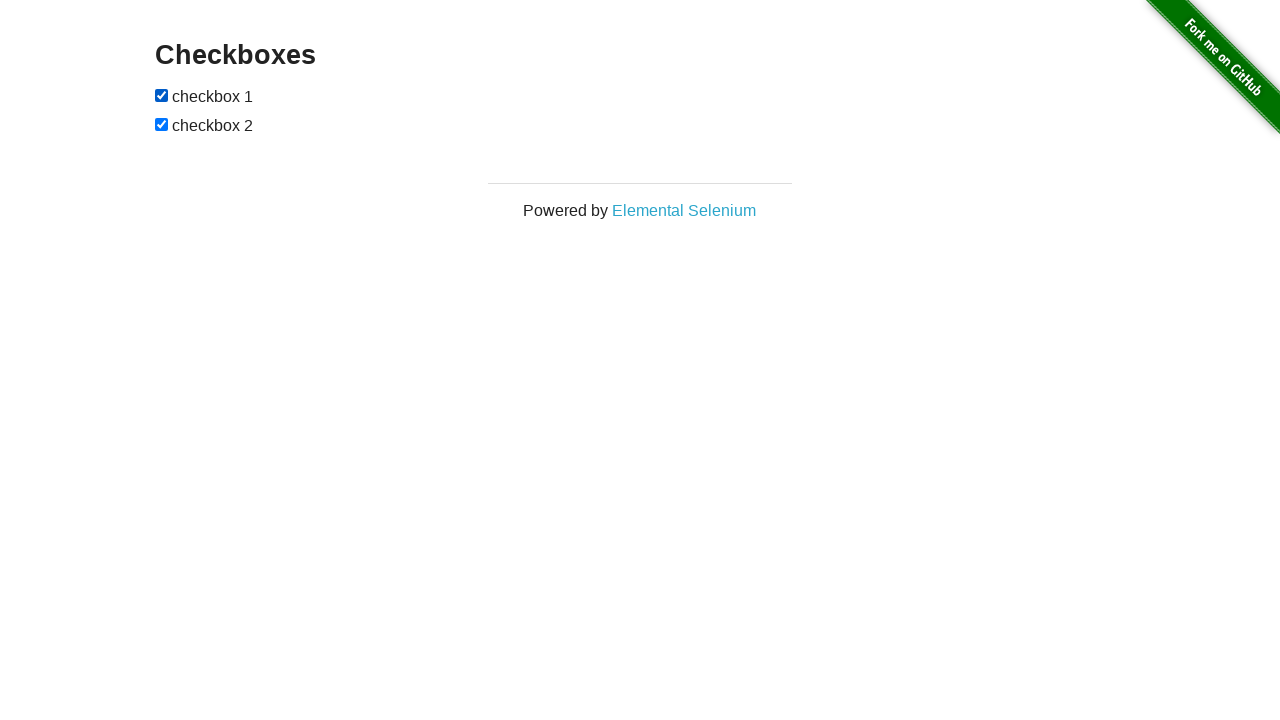

Clicked on the second checkbox to uncheck it at (162, 124) on #checkboxes > input:nth-child(3)
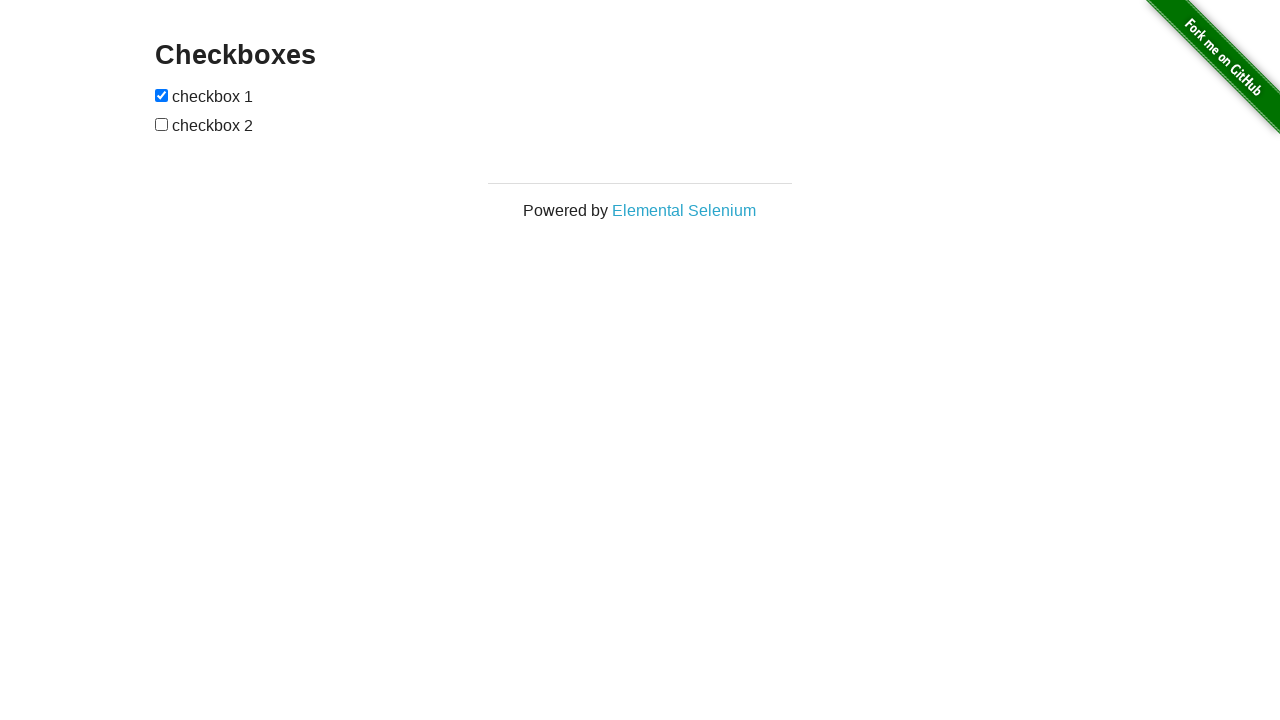

Located first checkbox element
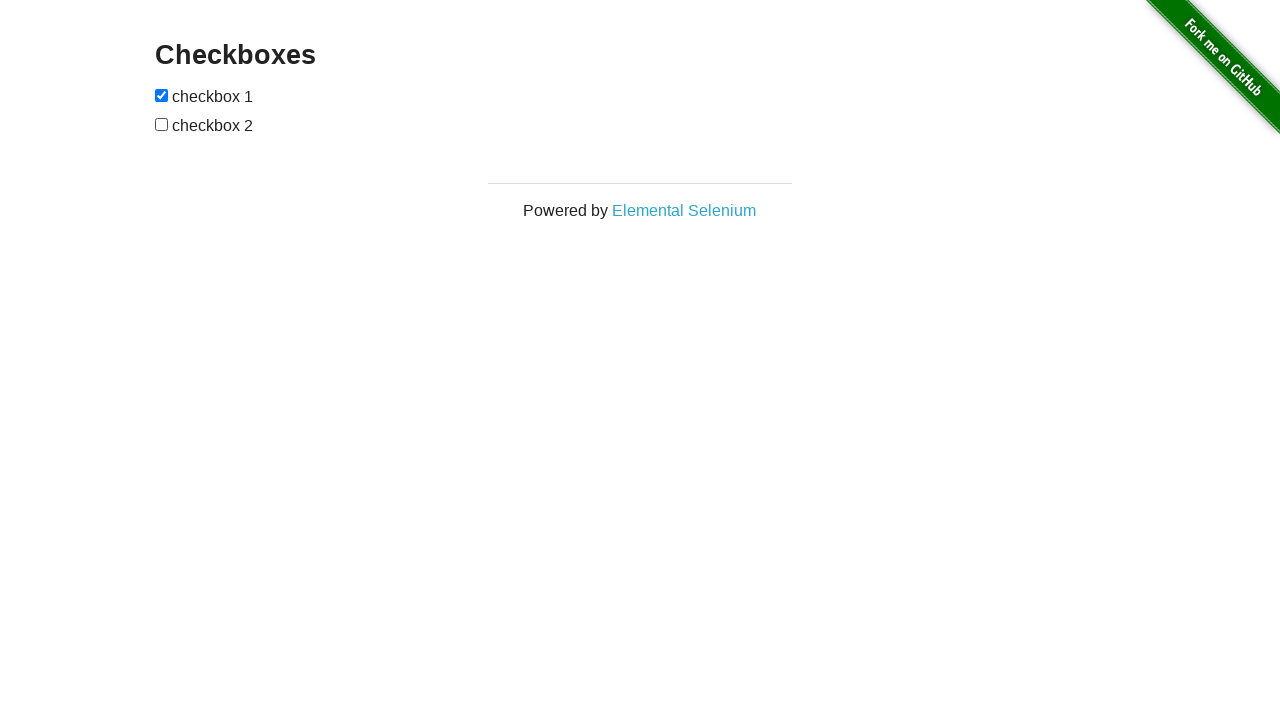

Located second checkbox element
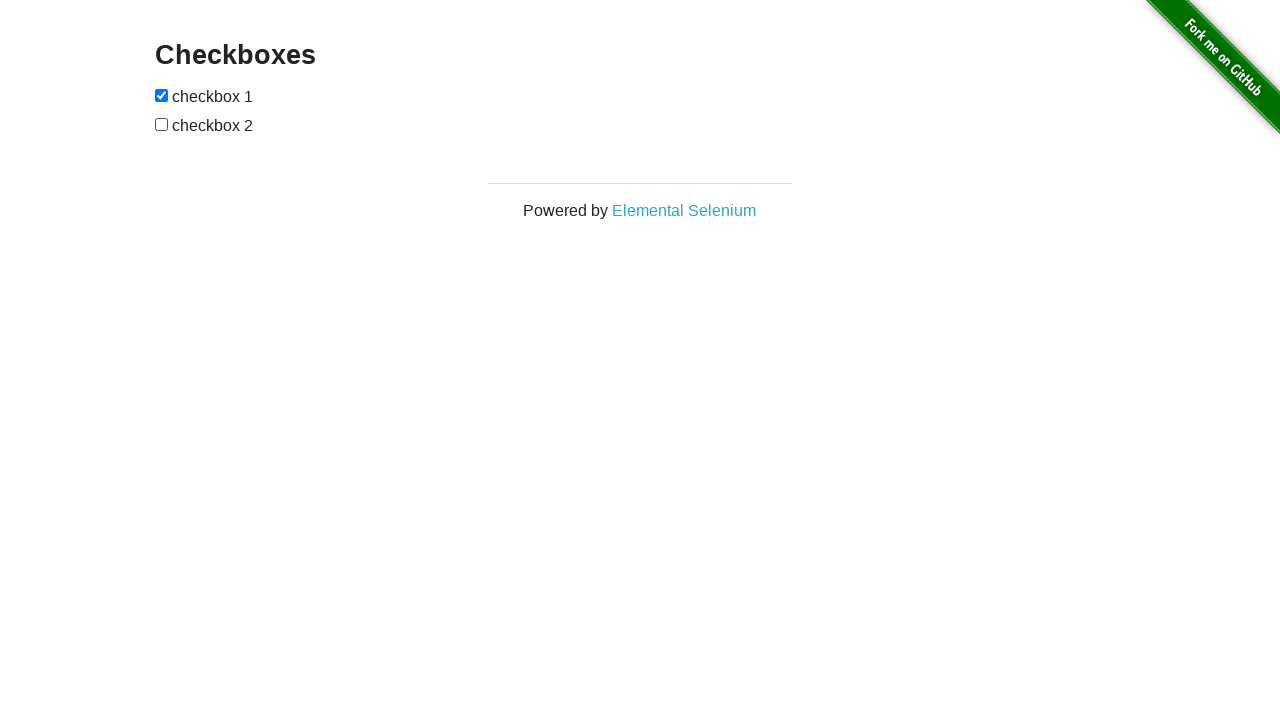

Verified that first checkbox is checked
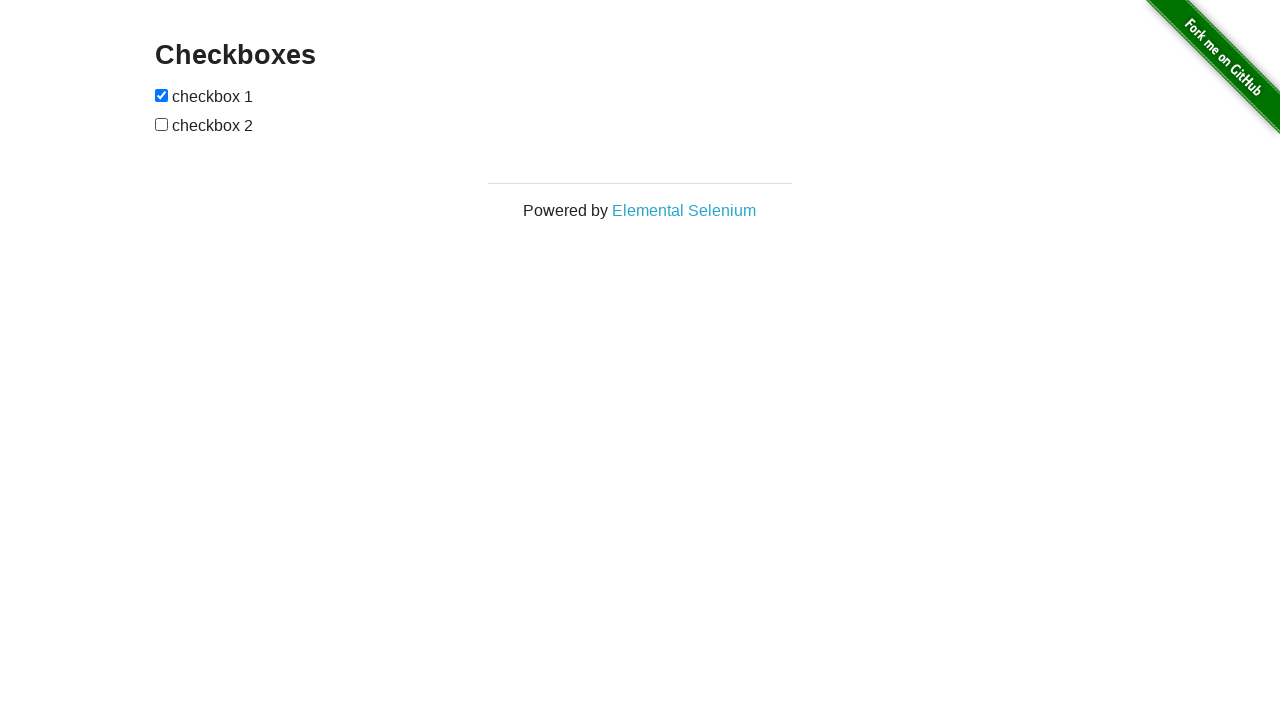

Verified that second checkbox is unchecked
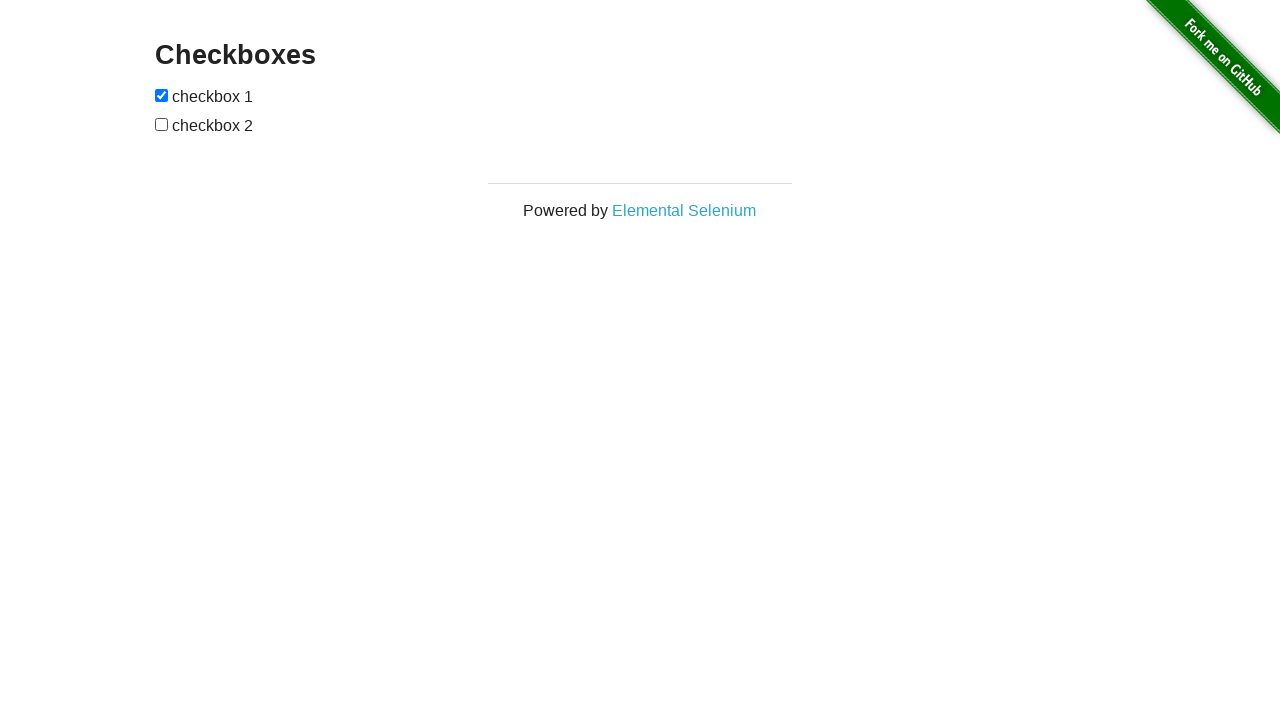

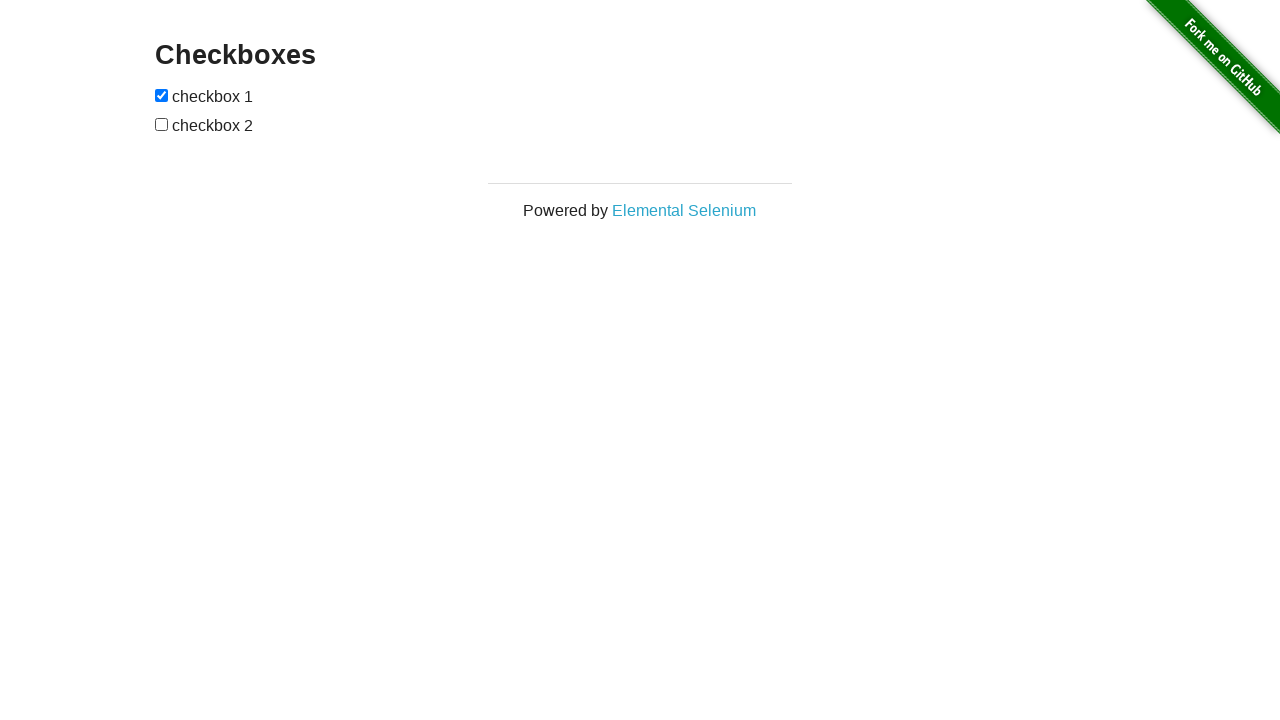